Tests dynamic controls by clicking the remove button, verifying the "It's gone!" message appears, then clicking the add button and verifying the "It's back!" message appears

Starting URL: https://the-internet.herokuapp.com/dynamic_controls

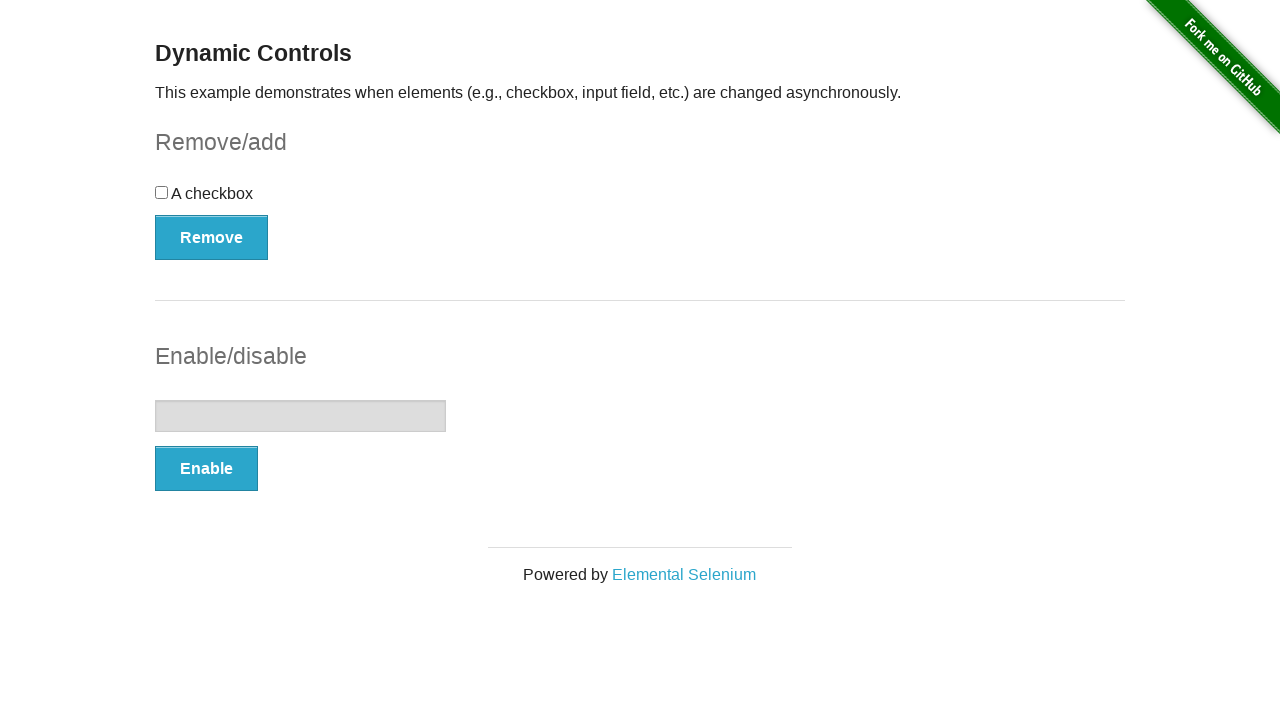

Clicked remove button to remove dynamic control at (212, 237) on xpath=(//button[@type='button'])[1]
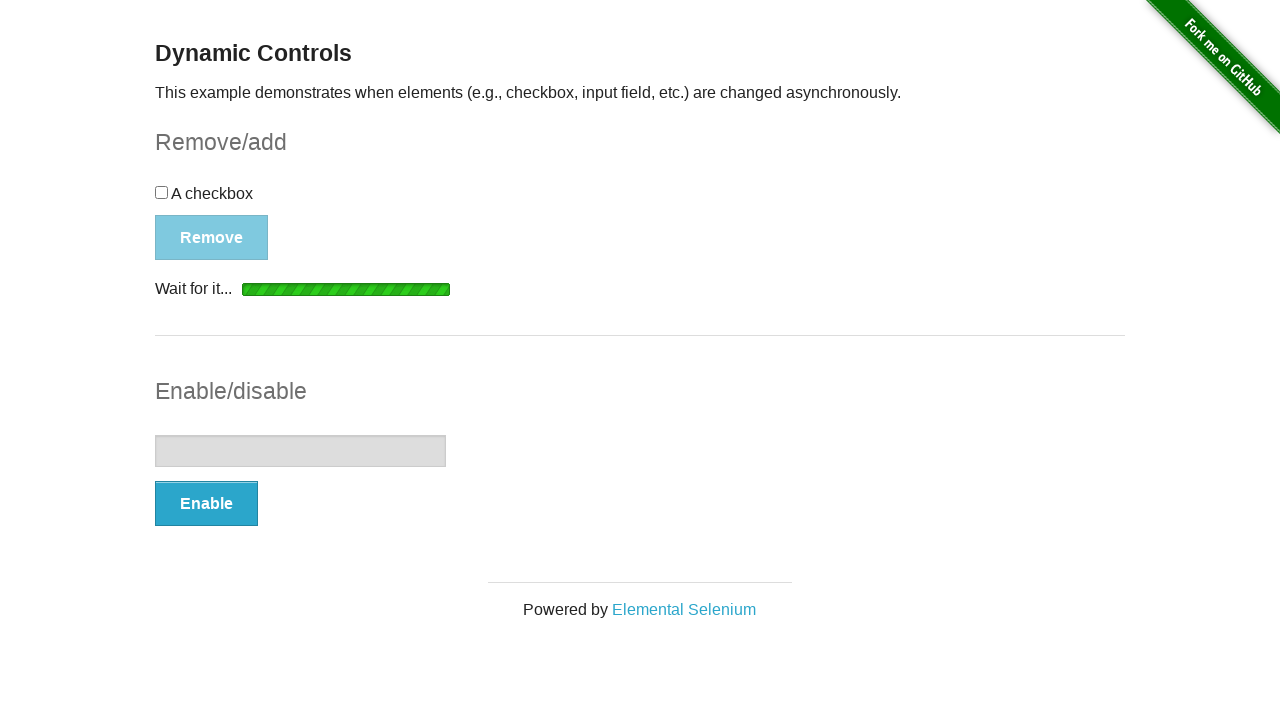

Waited for and located the message element
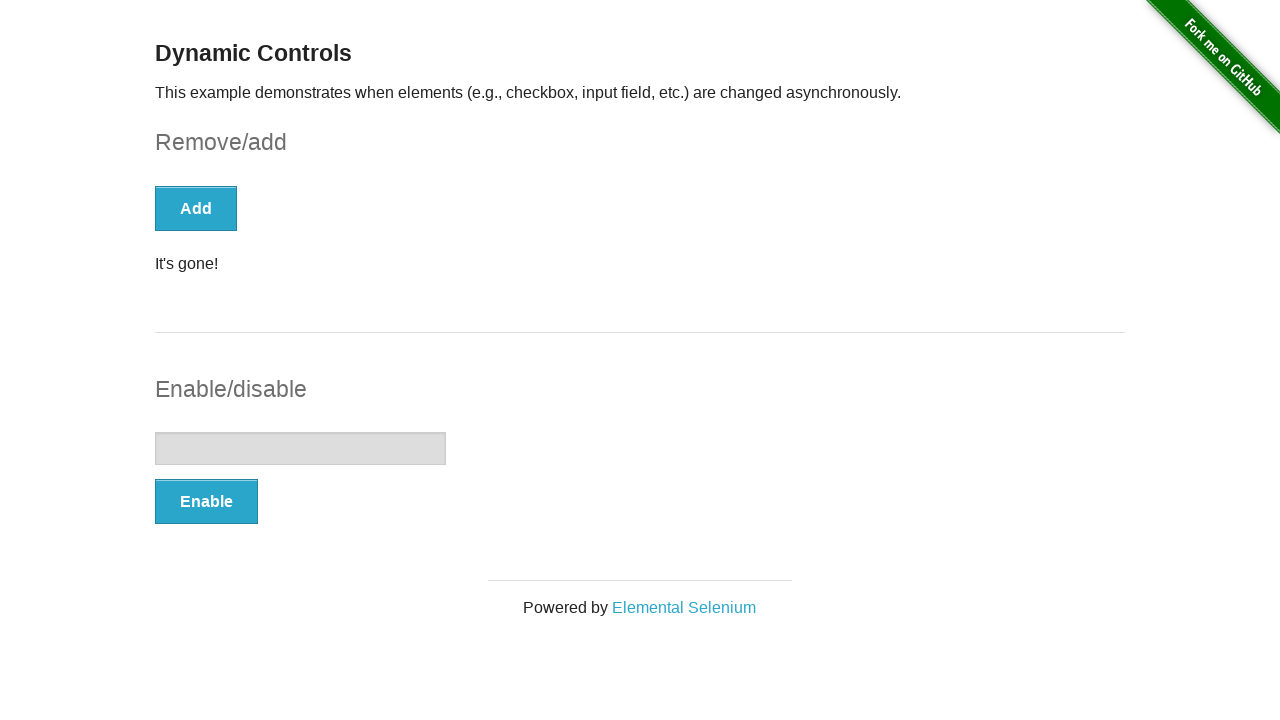

Verified that 'It's gone!' message is displayed
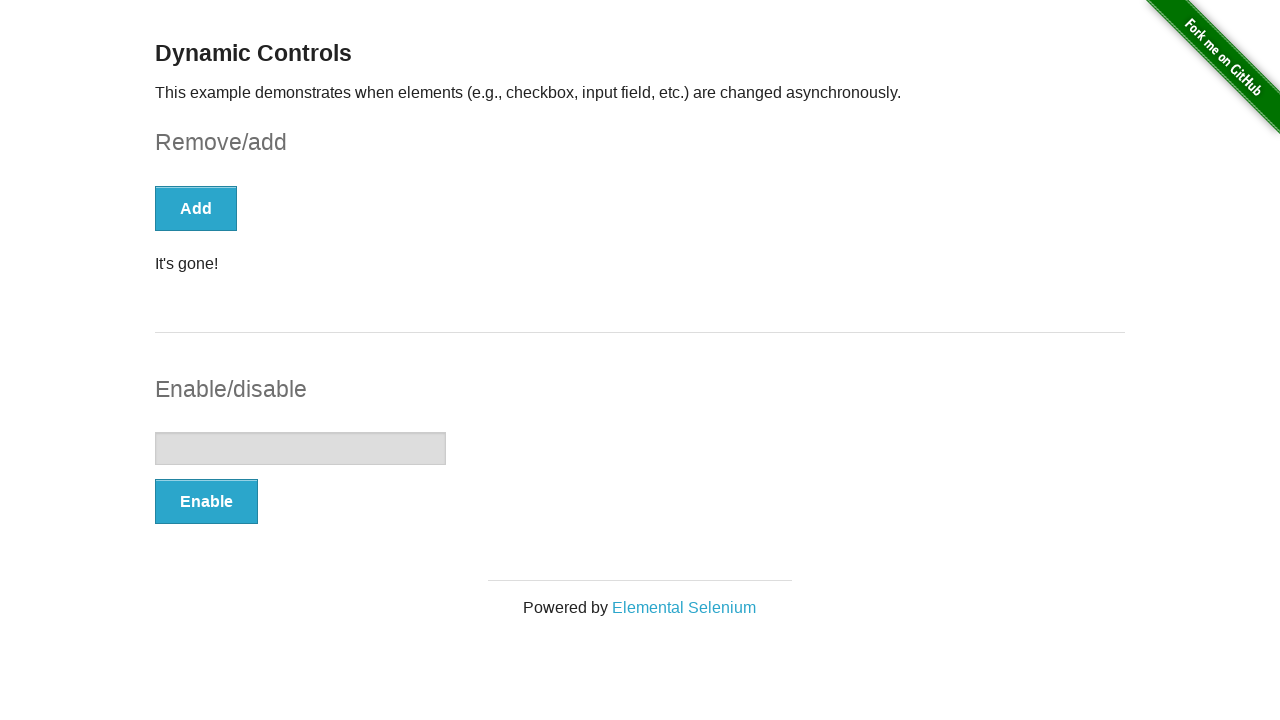

Clicked add button to restore dynamic control at (196, 208) on xpath=(//button[@type='button'])[1]
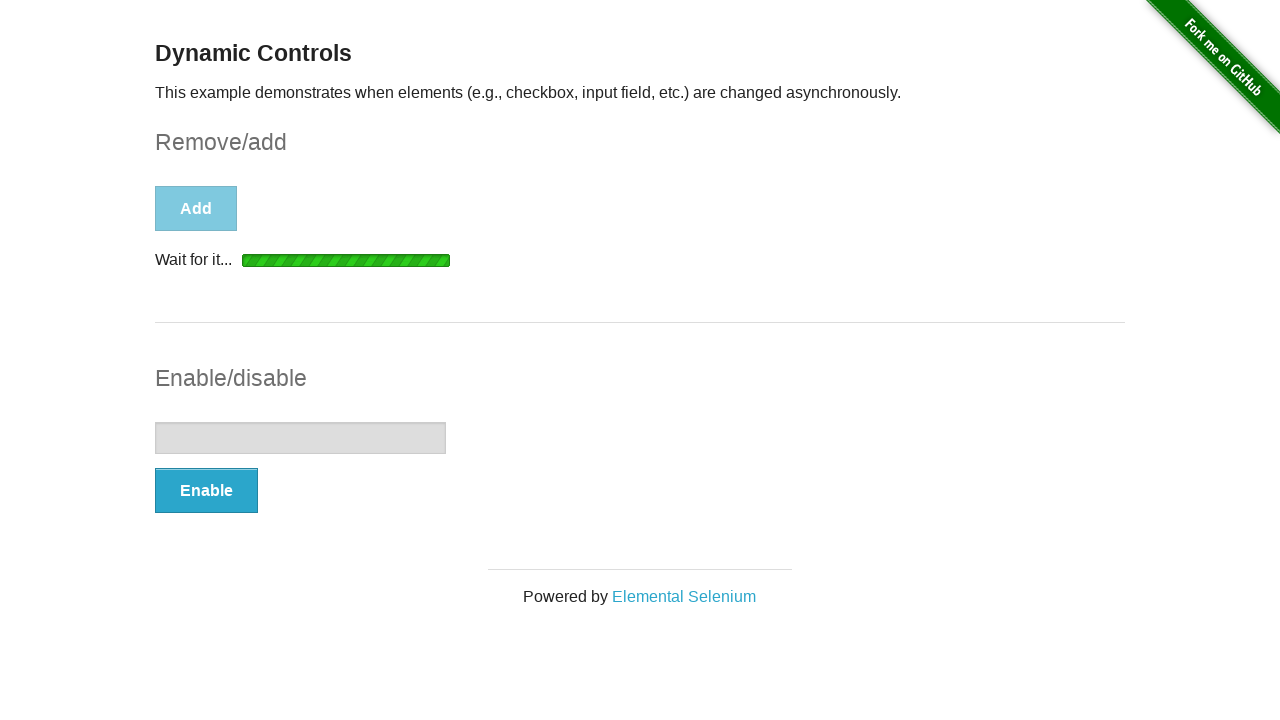

Waited for and located the message element after adding control back
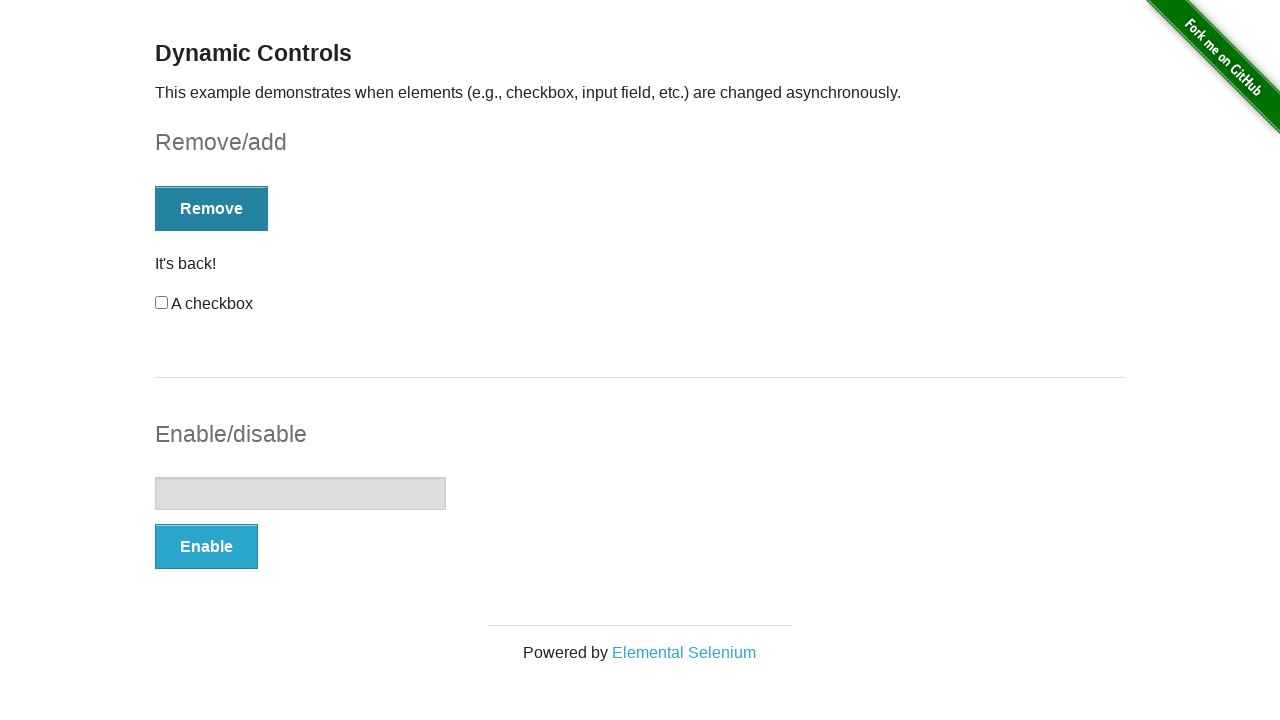

Verified that 'It's back!' message is displayed
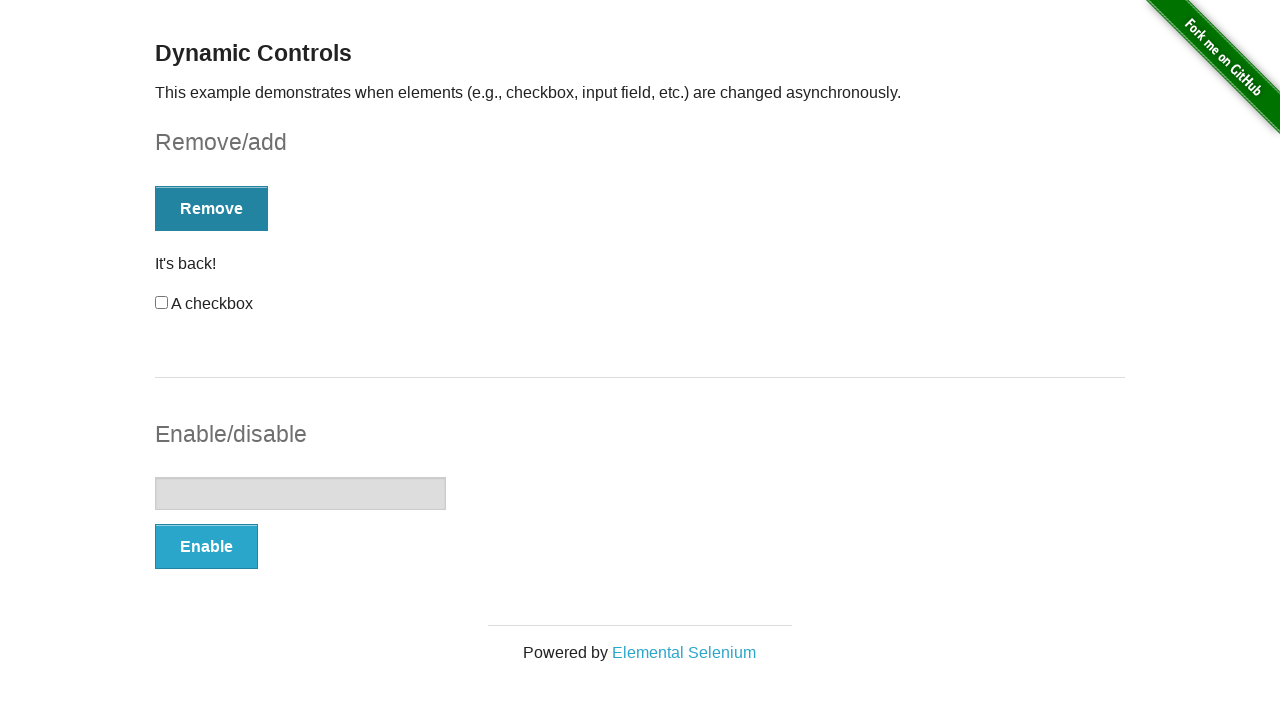

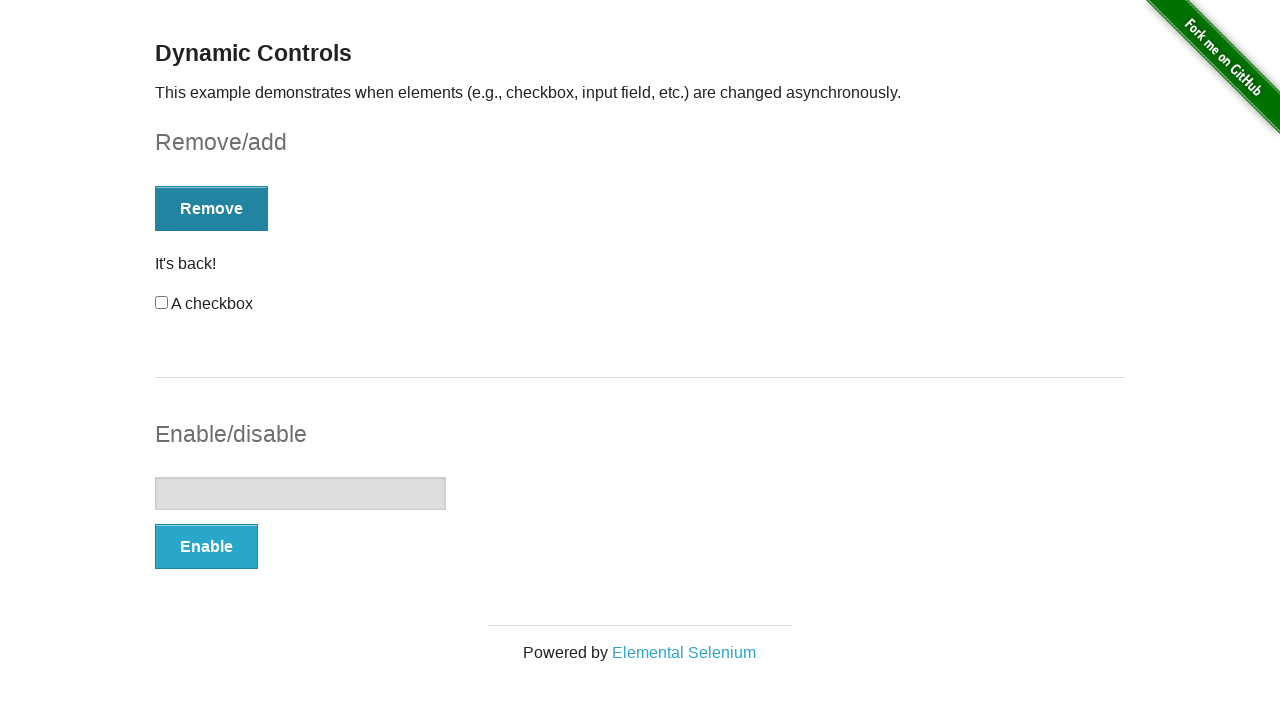